Tests a registration form by filling in required fields (first name, last name, email) and submitting the form, then verifies successful registration by checking for a congratulations message.

Starting URL: http://suninjuly.github.io/registration1.html

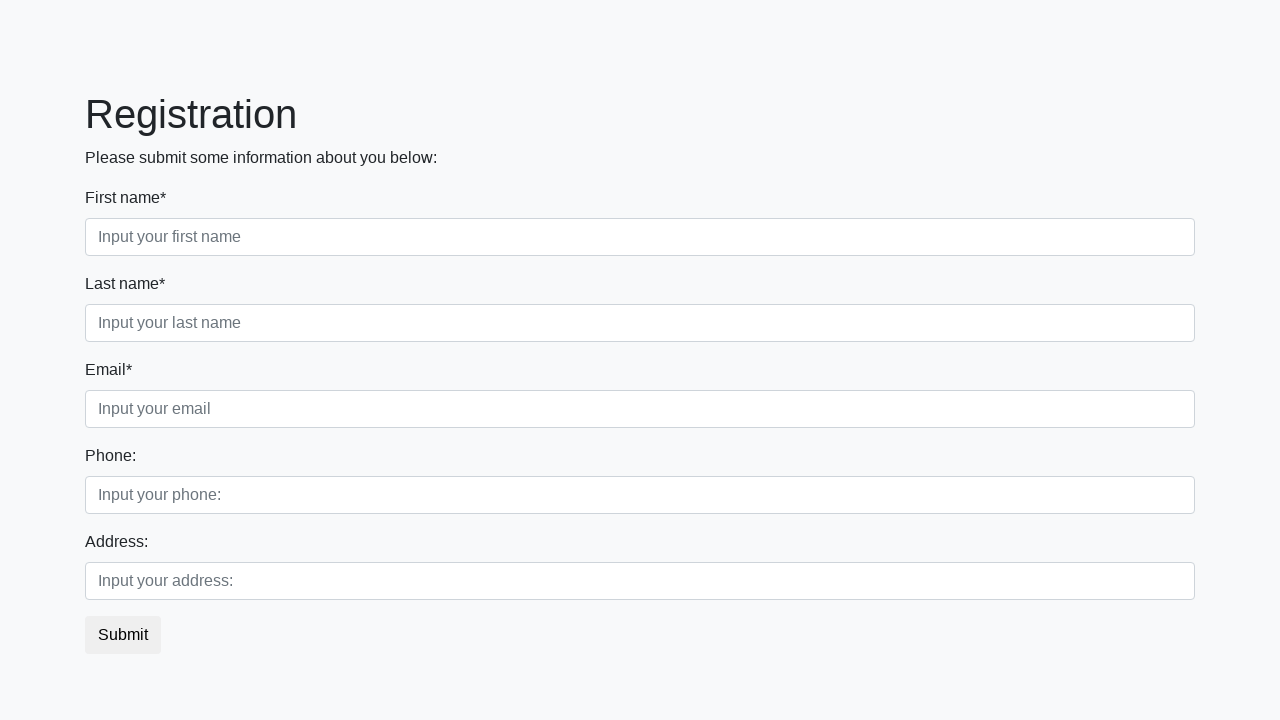

Filled first name field with 'Ivan' on .first[required]
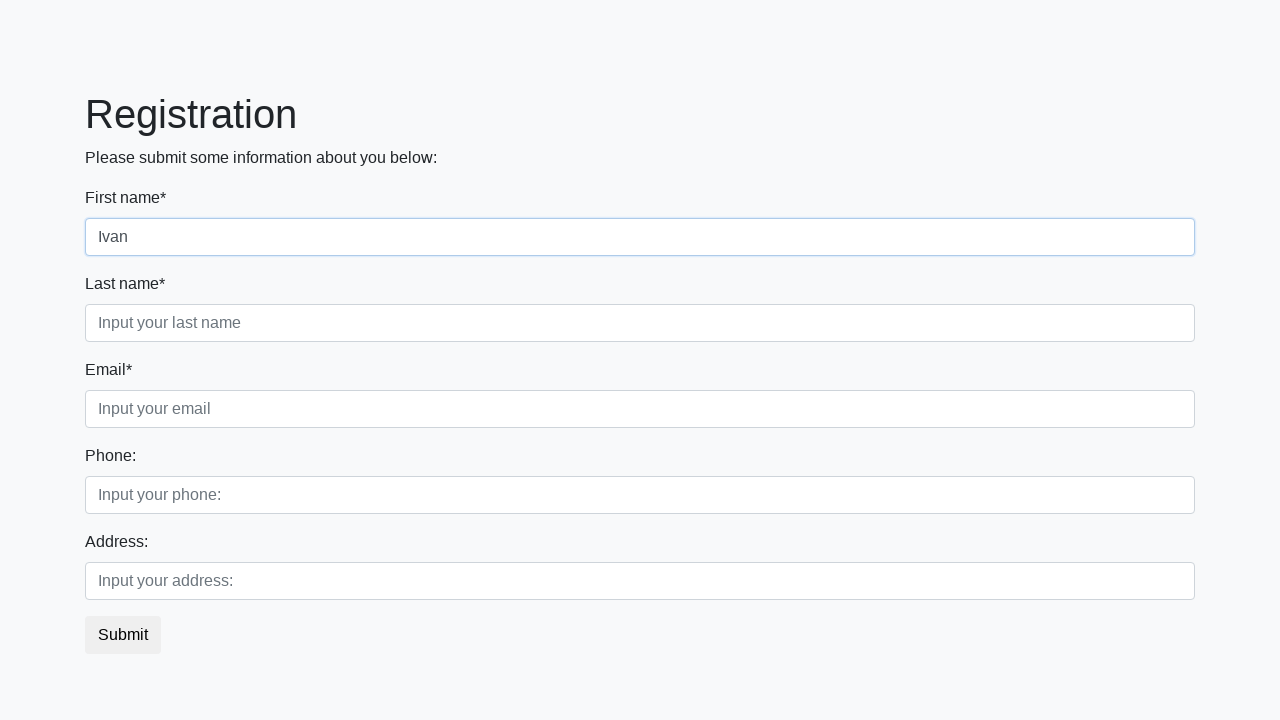

Filled last name field with 'Petrov' on .second[required]
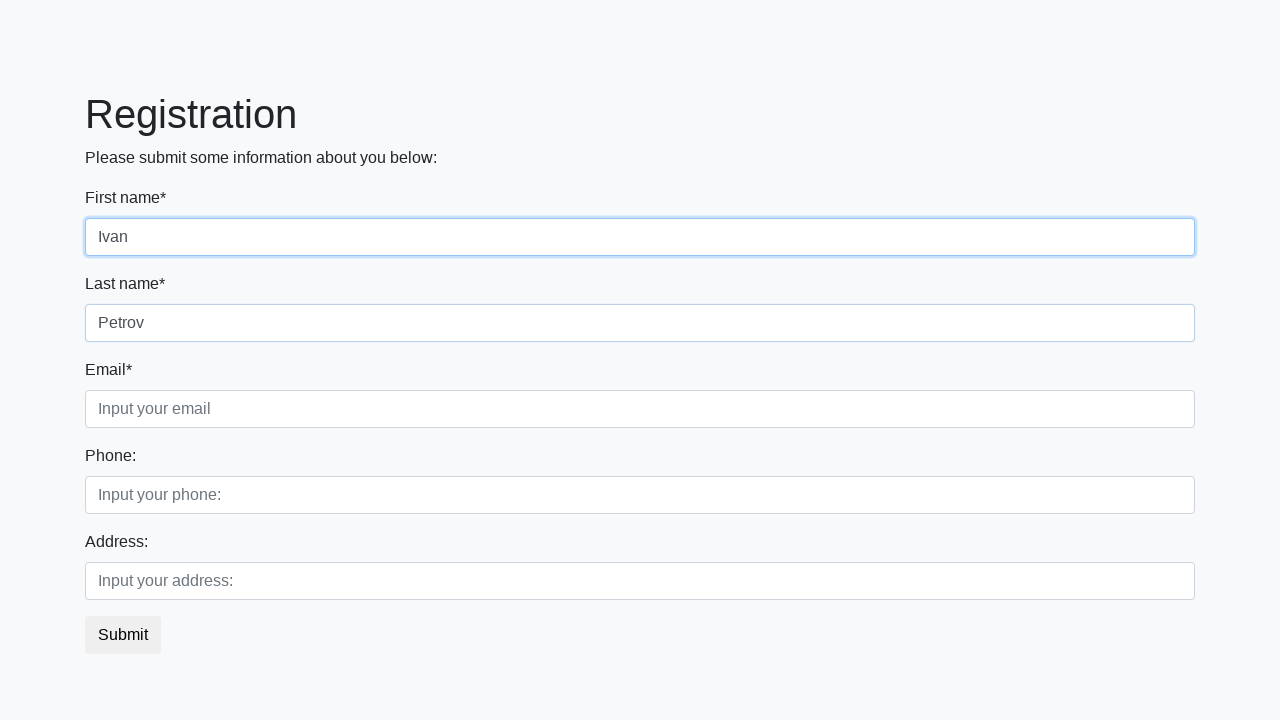

Filled email field with 'Ivan.Petrov@petya.com' on .third[required]
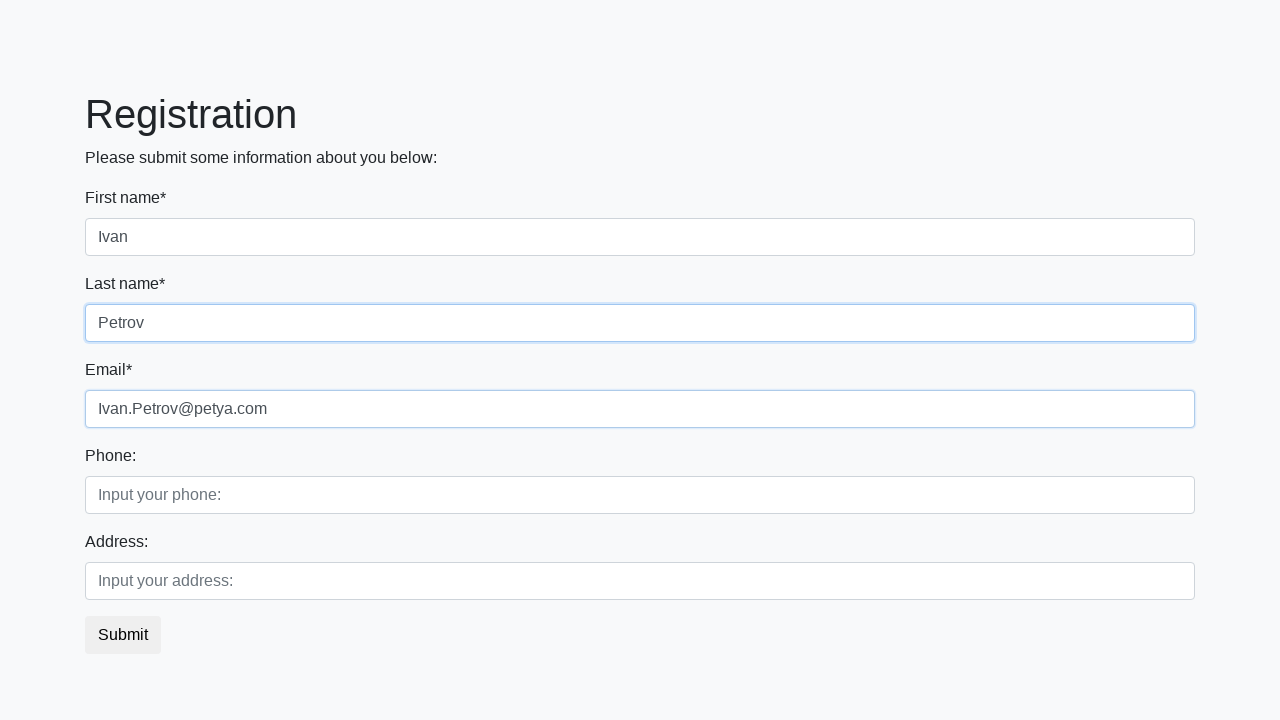

Clicked submit button to register at (123, 635) on button.btn
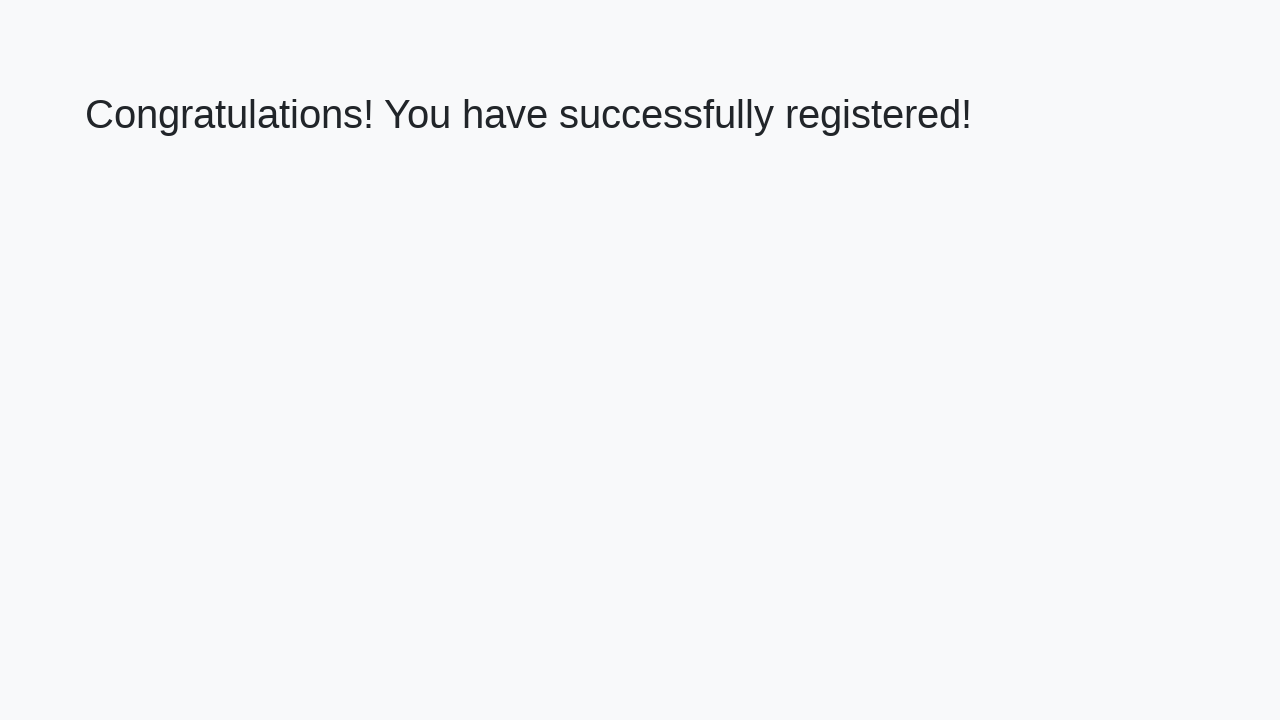

Registration successful page loaded with h1 element
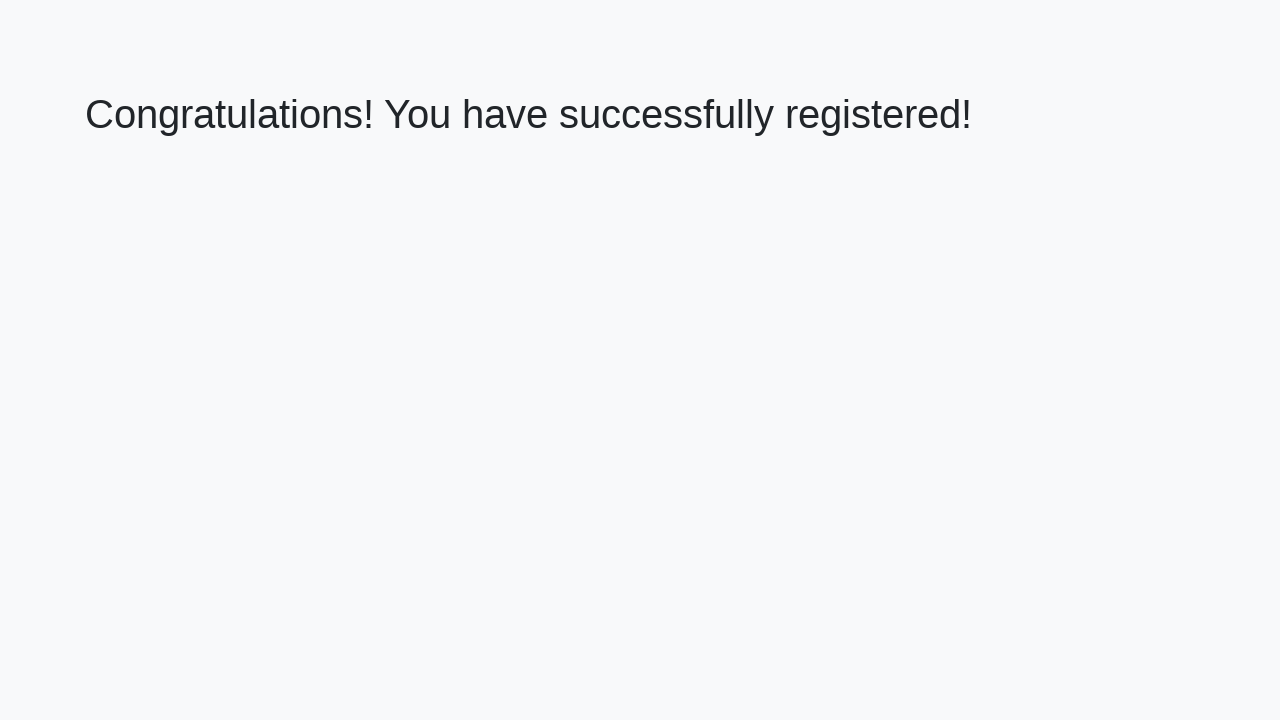

Retrieved congratulations message: 'Congratulations! You have successfully registered!'
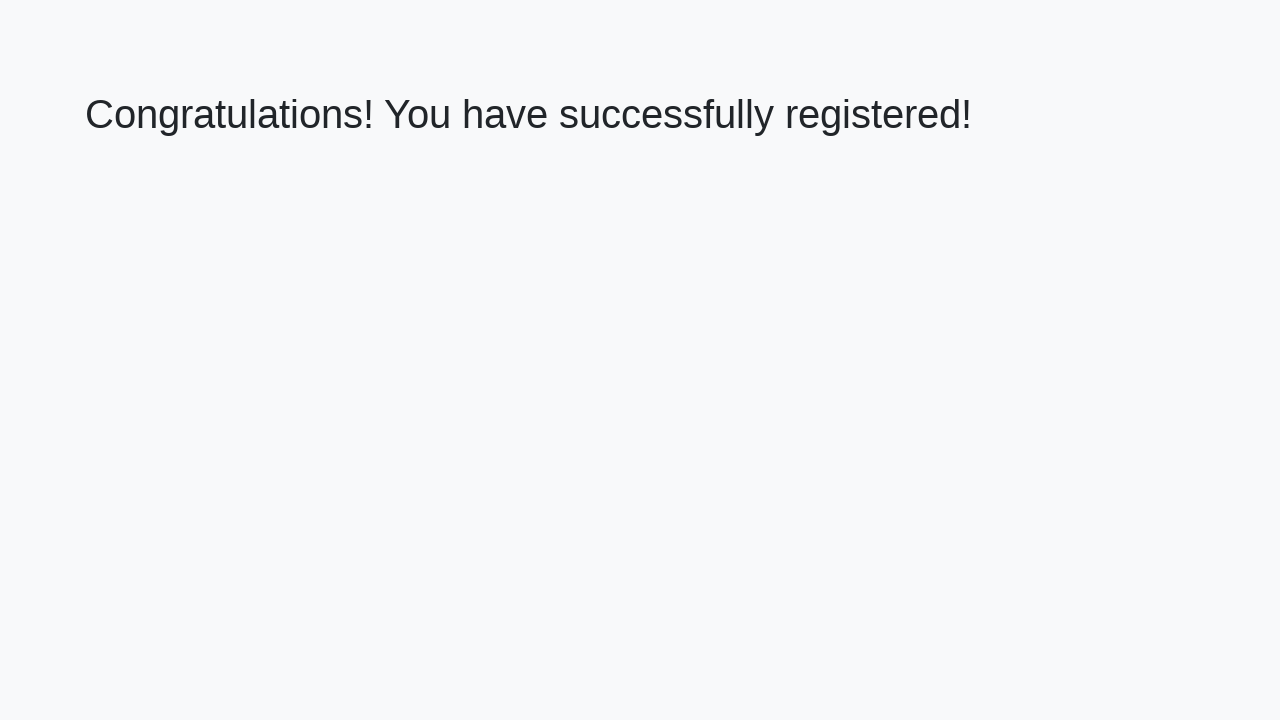

Verified congratulations message matches expected text
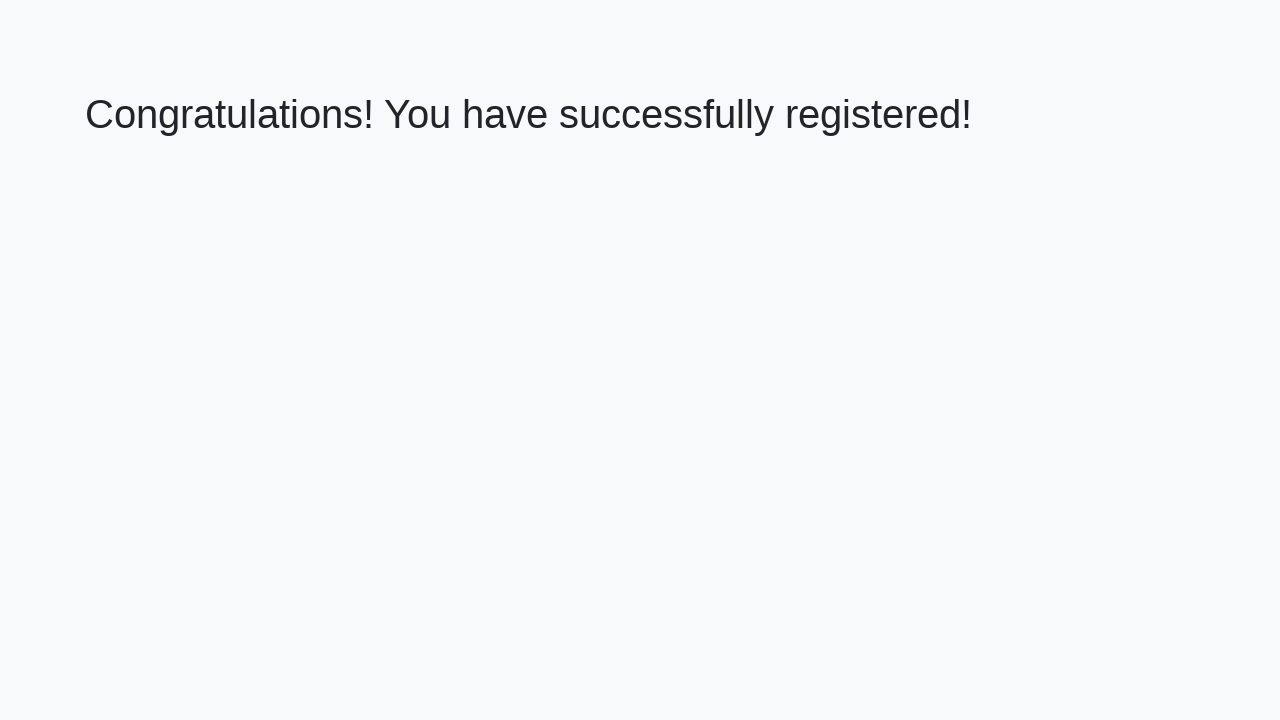

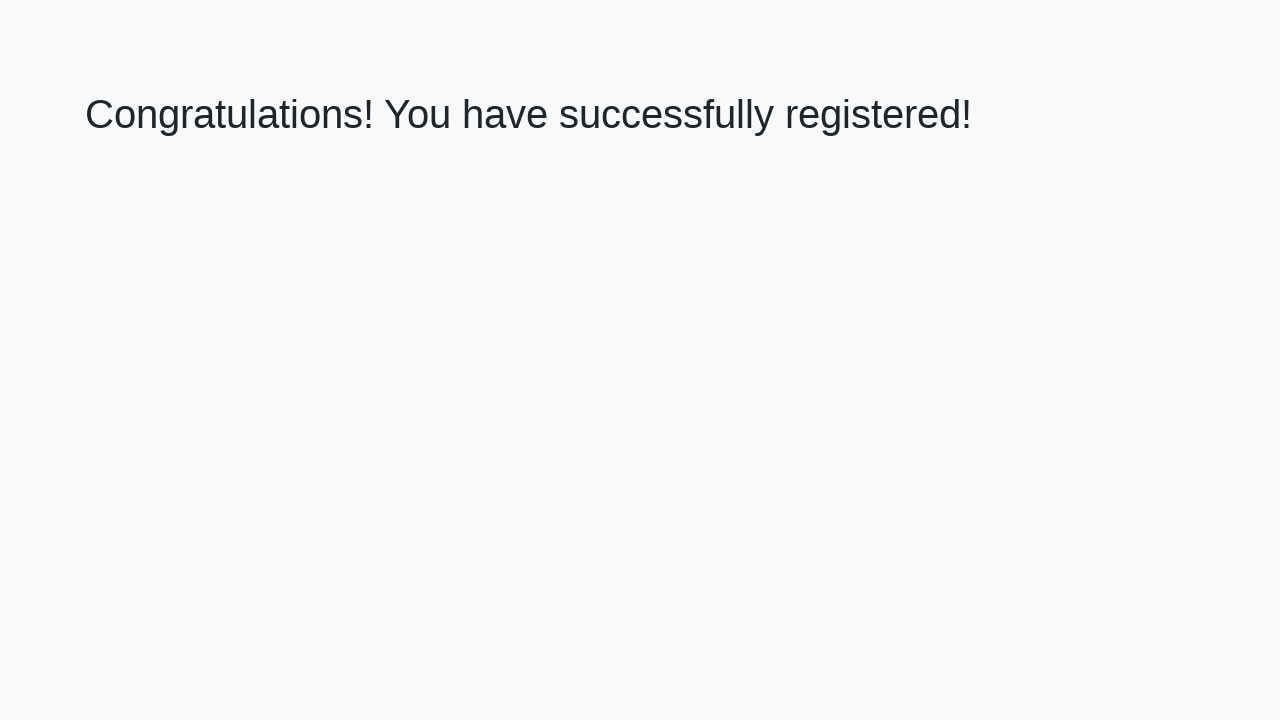